Tests the shop page sorting functionality by selecting "Sort by price: low to high" option and verifying that products are displayed in ascending price order.

Starting URL: https://practice.automationtesting.in/shop/

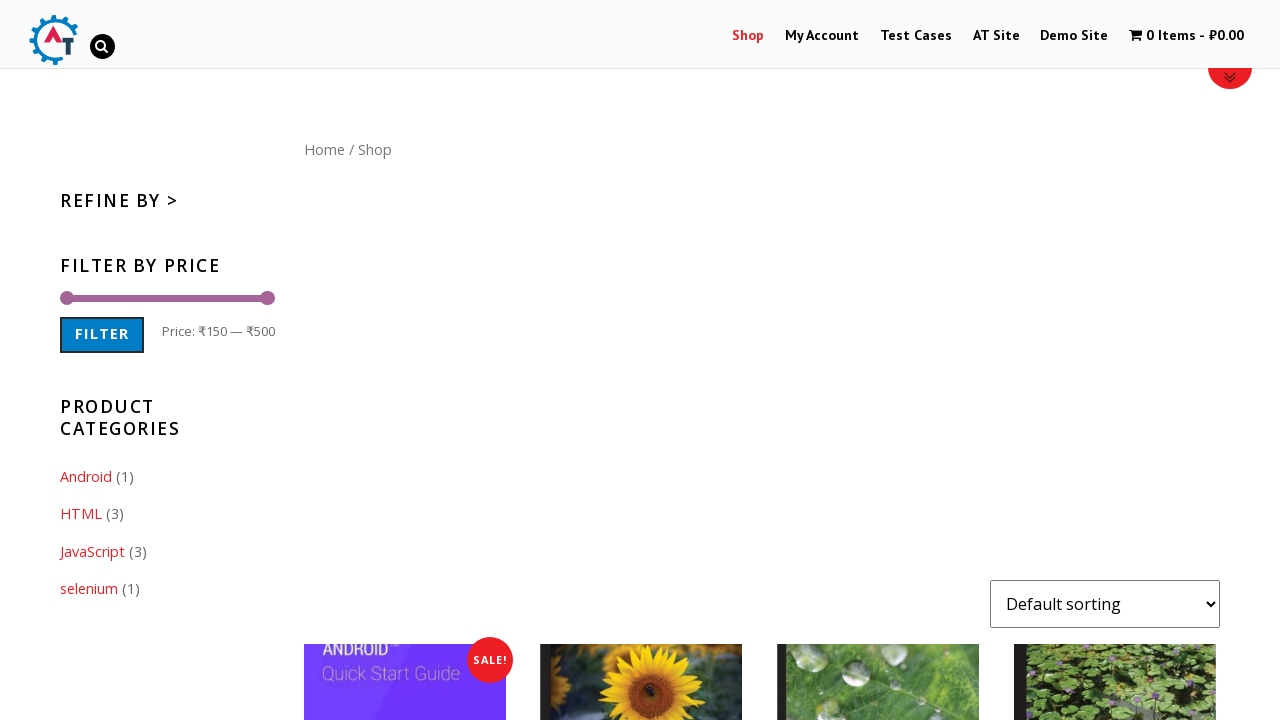

Selected 'Sort by price: low to high' option from the orderby dropdown on select[name="orderby"].orderby
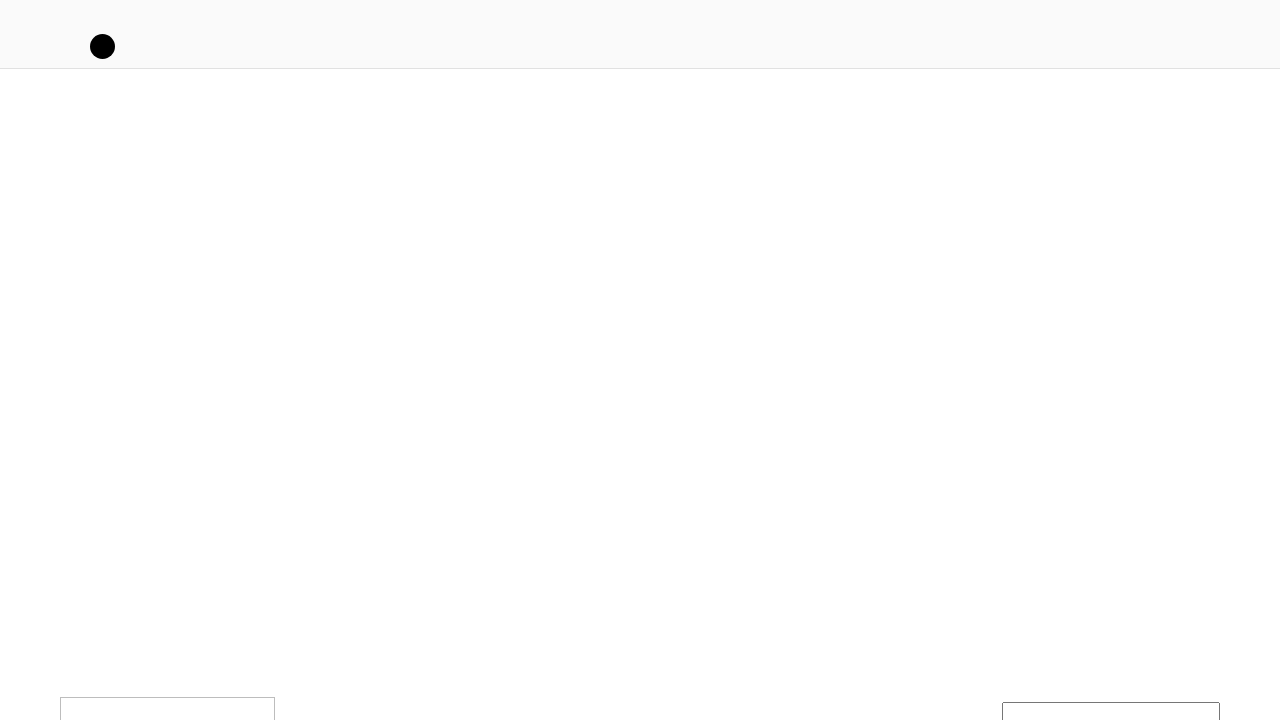

Products reloaded after sorting by price
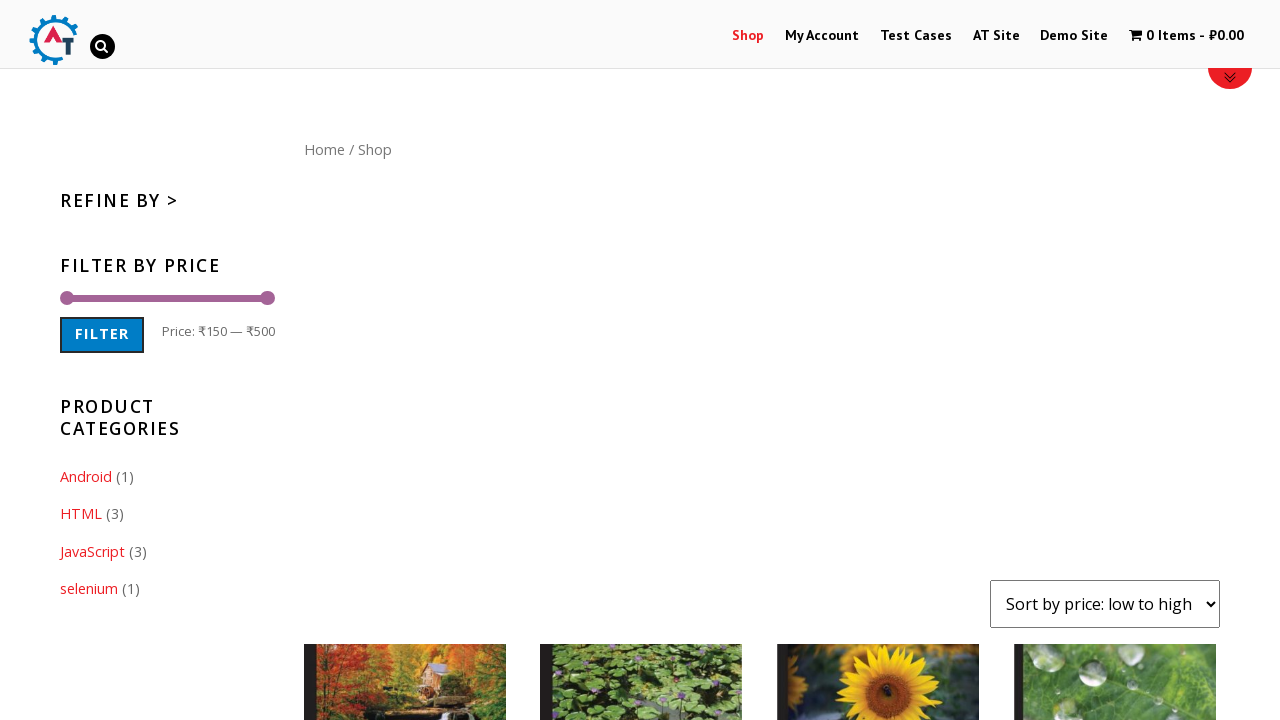

Verified price elements are present on sorted products
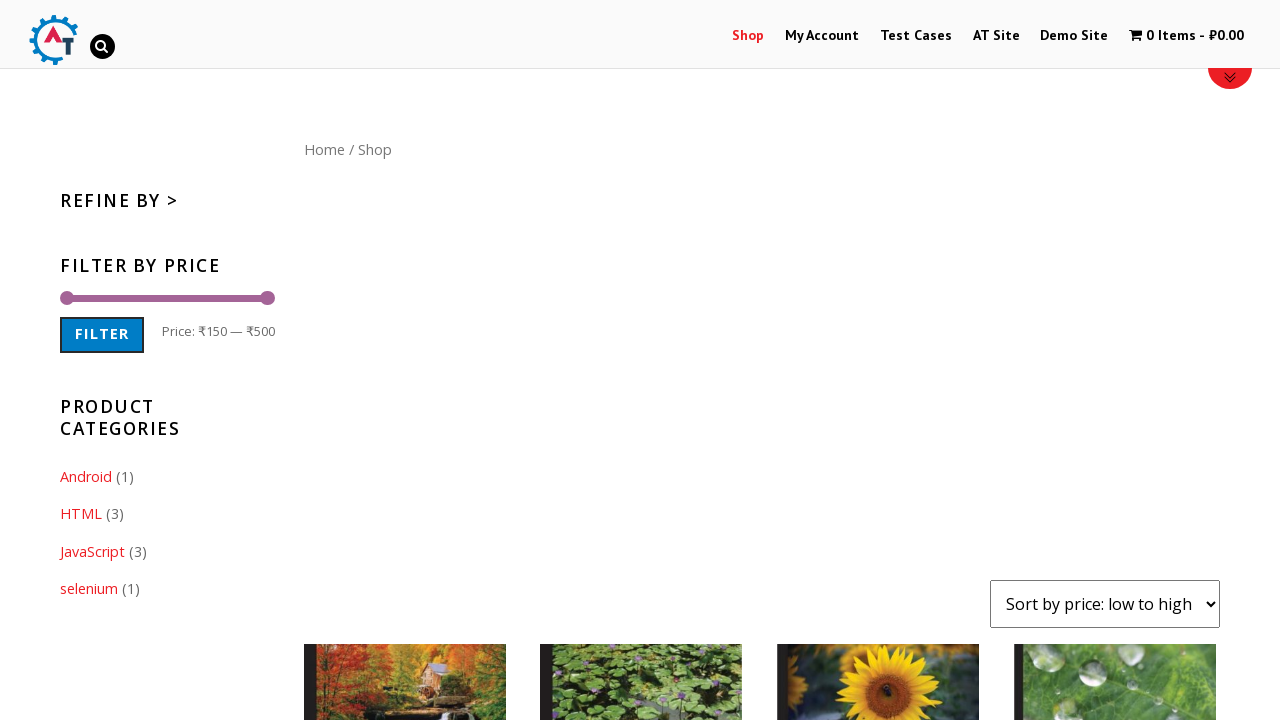

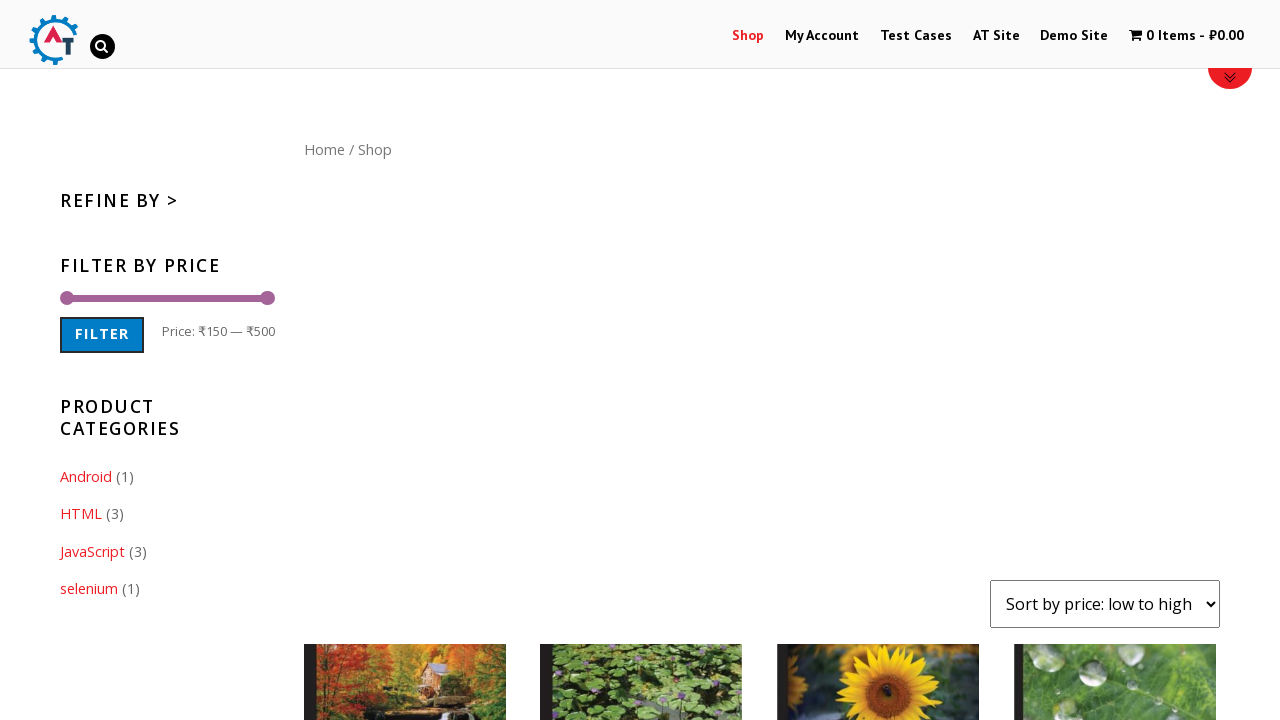